Tests a calculator web application by entering two numbers (10 and 20) into input fields and clicking the calculate button to perform an operation.

Starting URL: https://testpages.herokuapp.com/styled/calculator

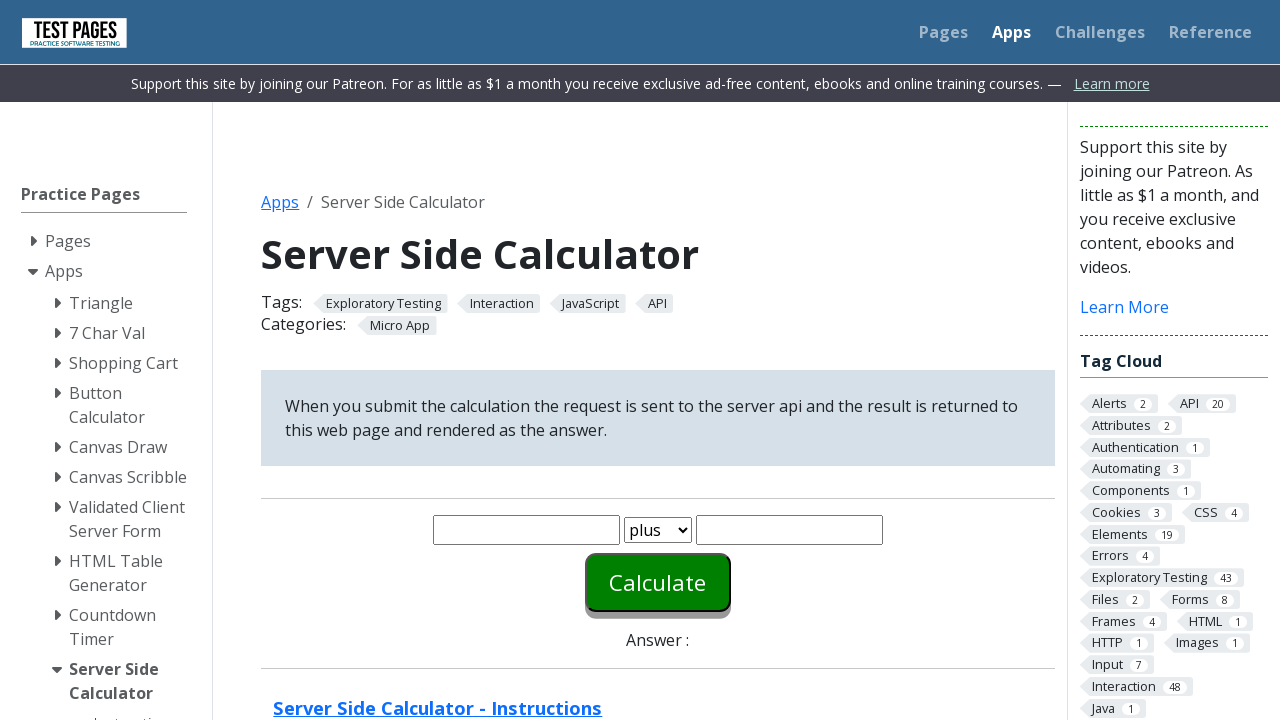

Entered first number (10) into input field on #number1
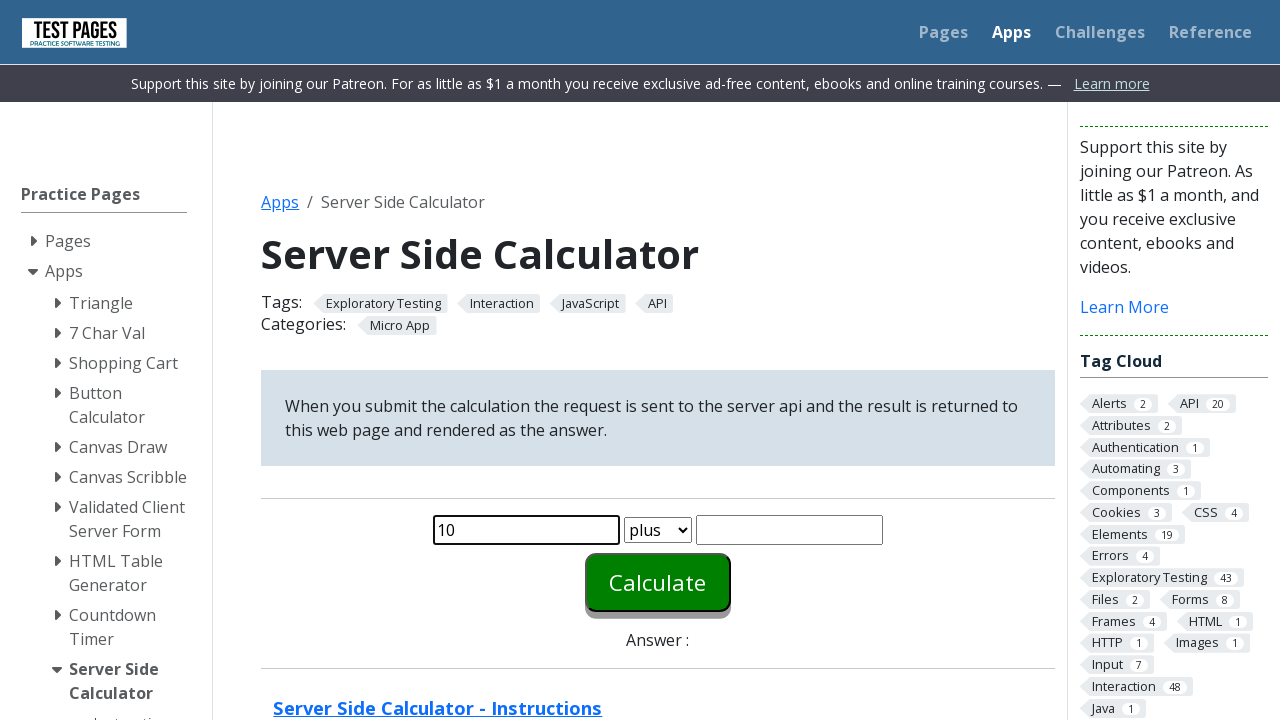

Entered second number (20) into input field on #number2
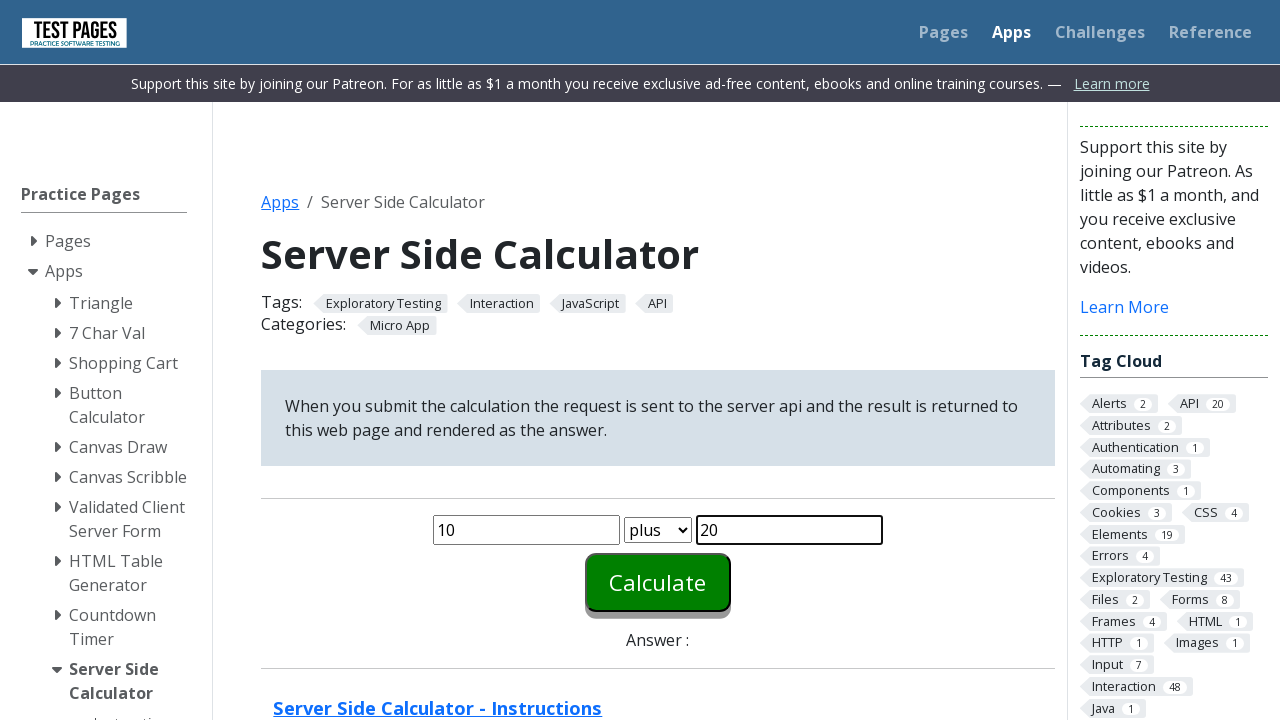

Clicked calculate button to perform operation at (658, 582) on #calculate
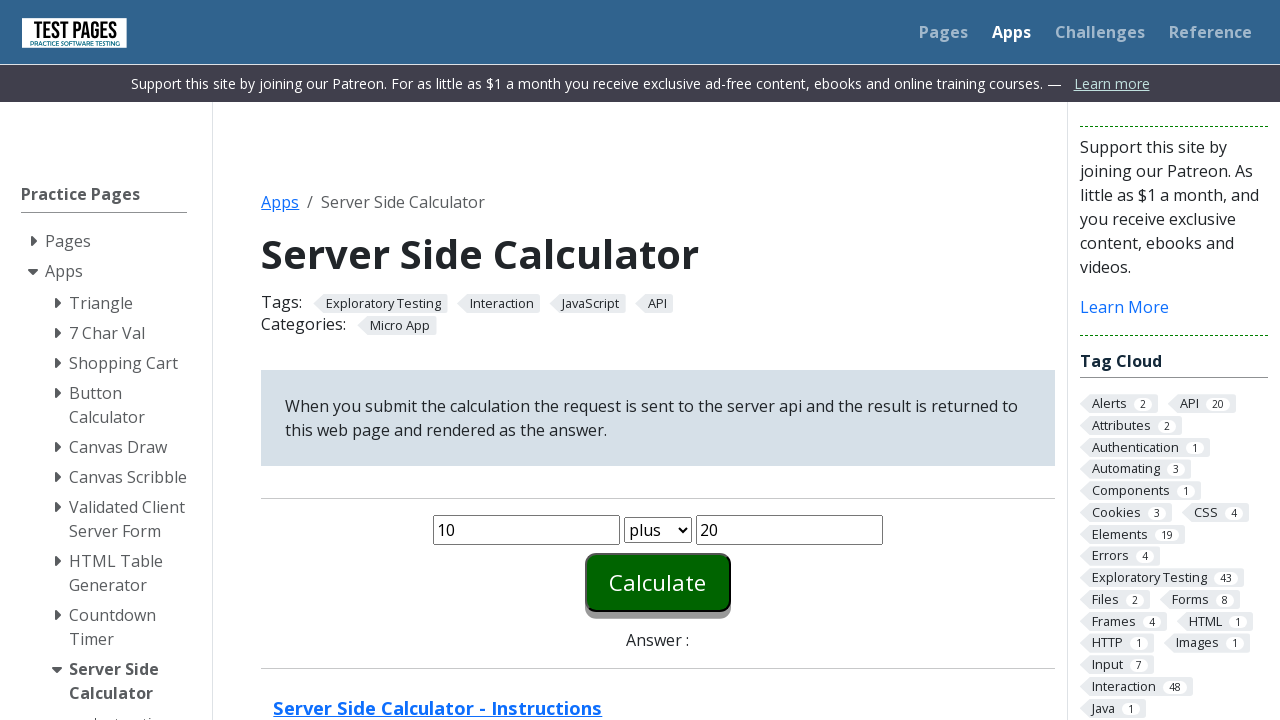

Calculator result appeared on screen
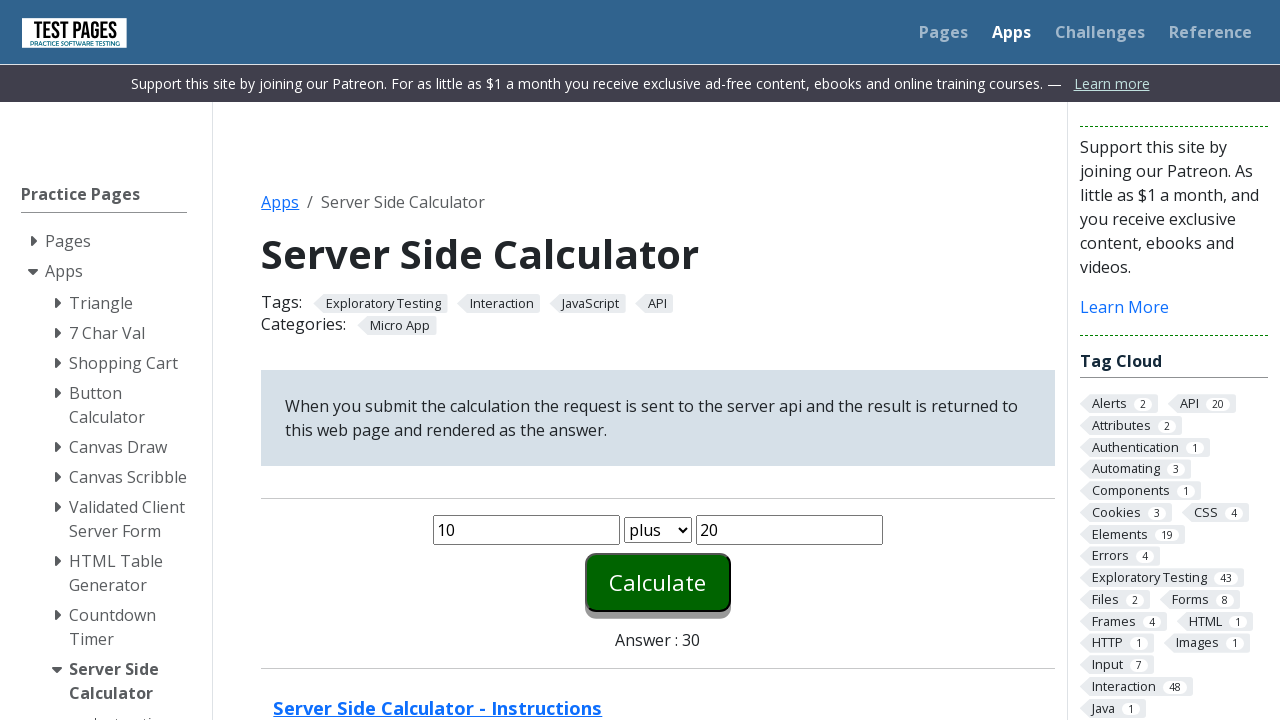

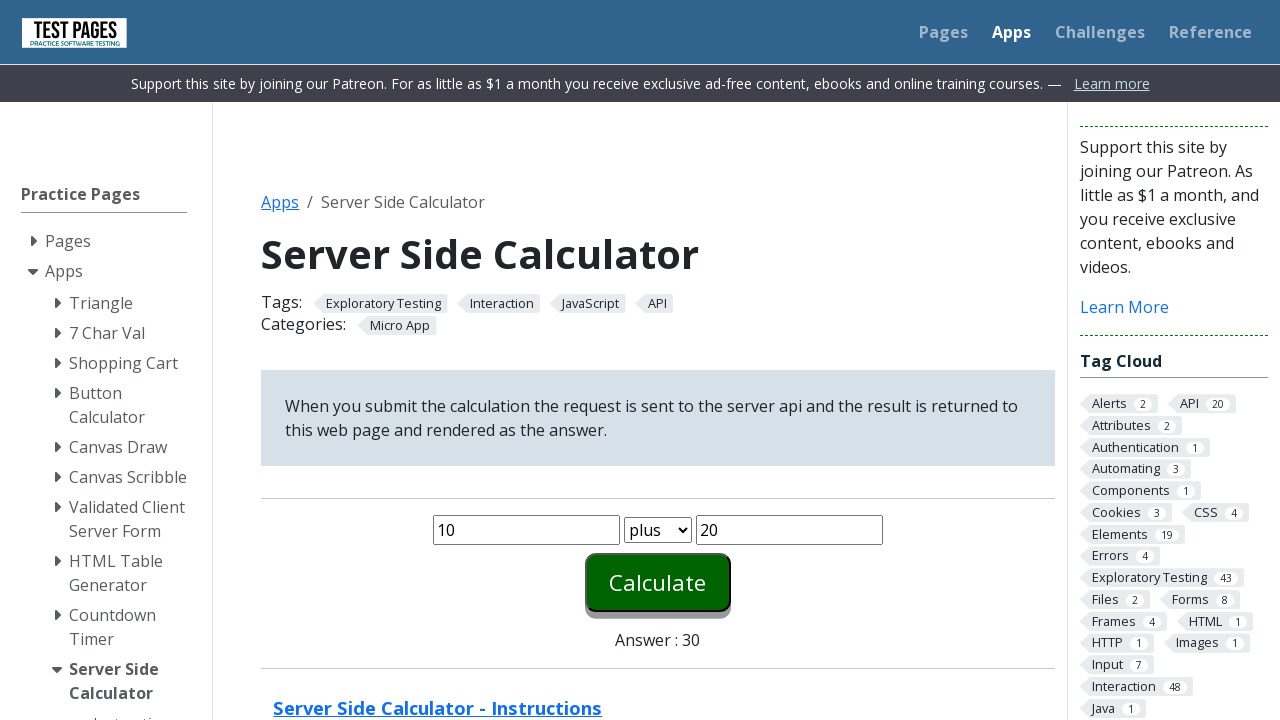